Opens a new browser window by clicking a button and verifies content in the child window

Starting URL: https://demoqa.com/browser-windows

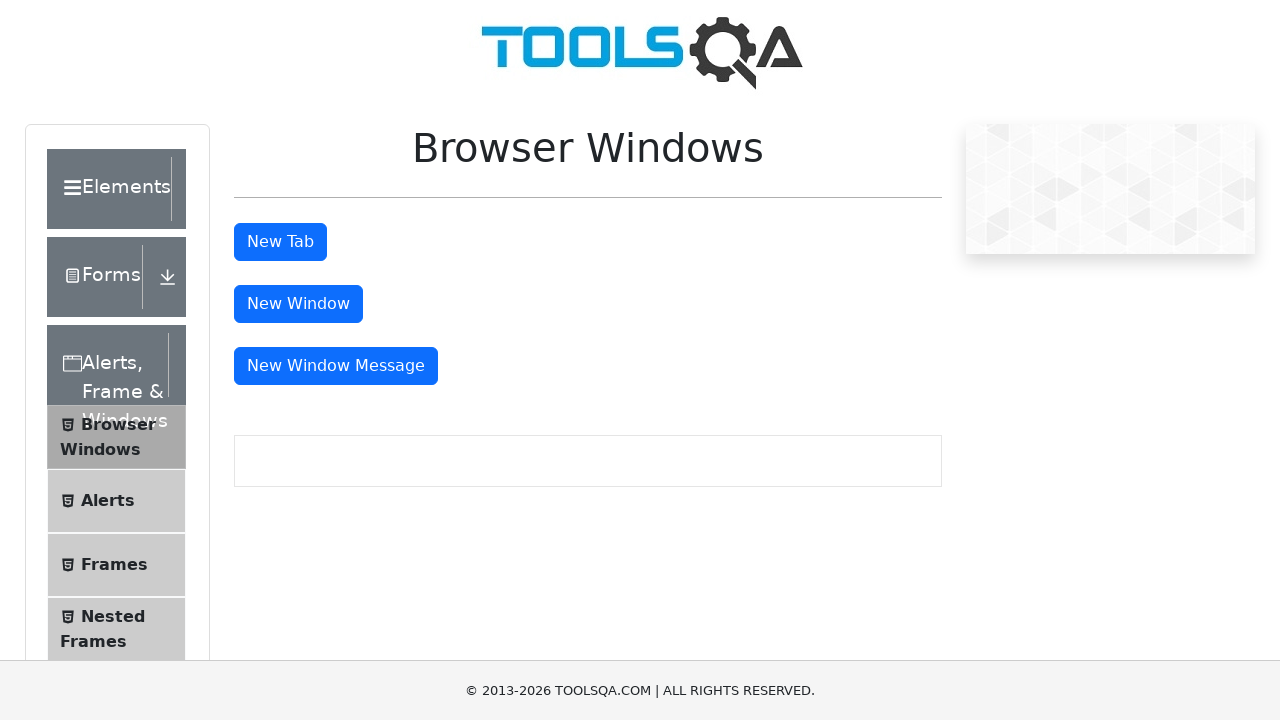

Clicked button to open new window at (298, 304) on #windowButton
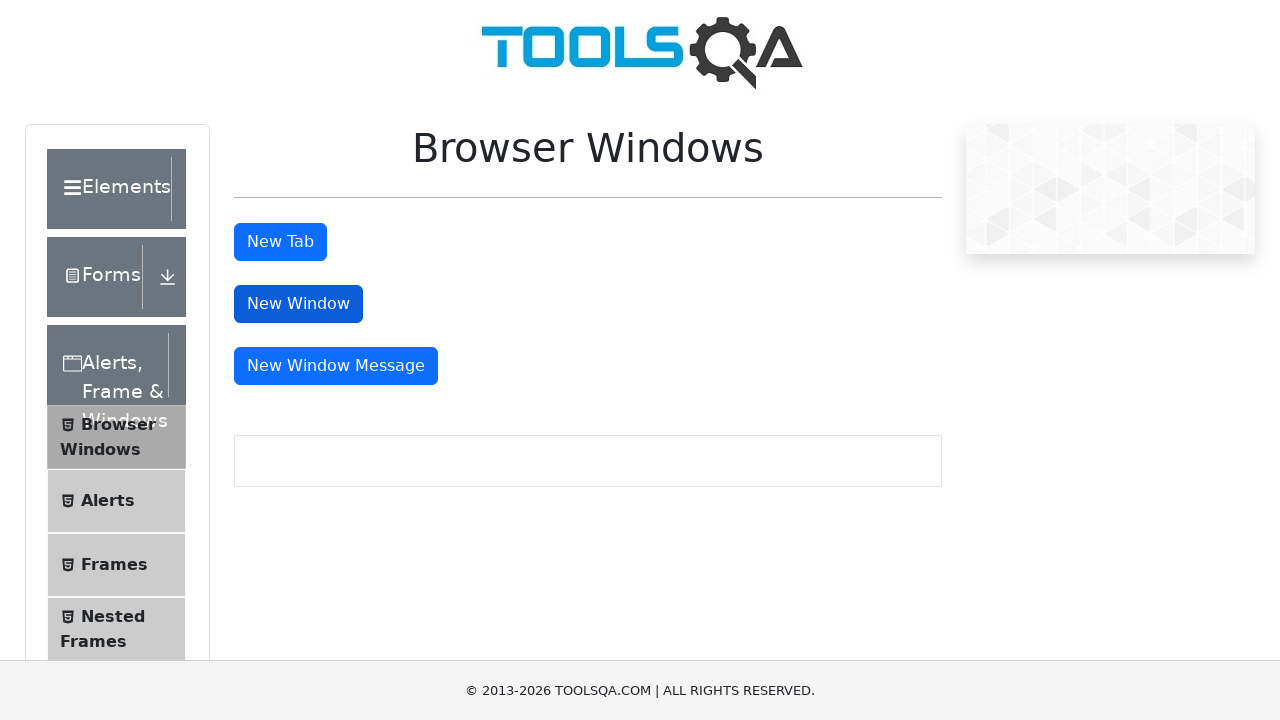

New child window opened and captured
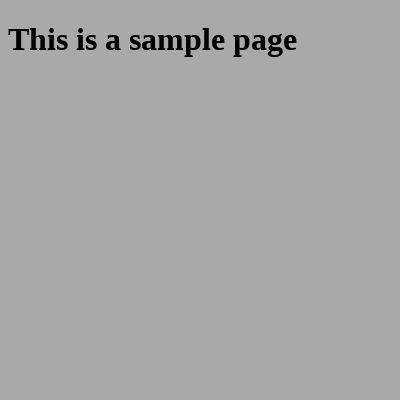

Retrieved heading text from child window
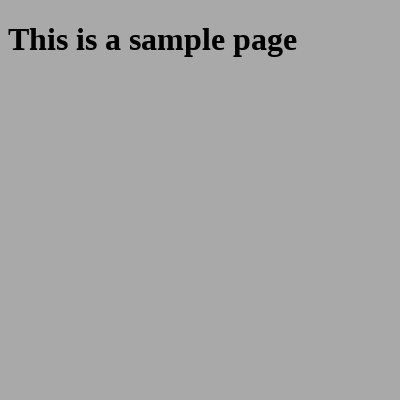

Verified that heading contains 'This is a sample page'
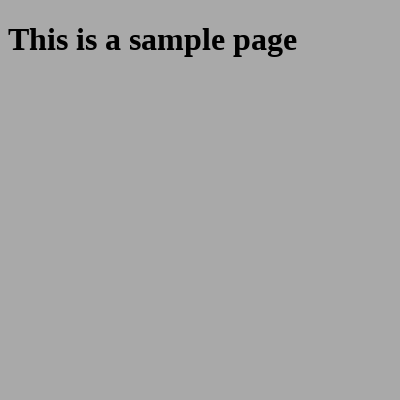

Closed child window
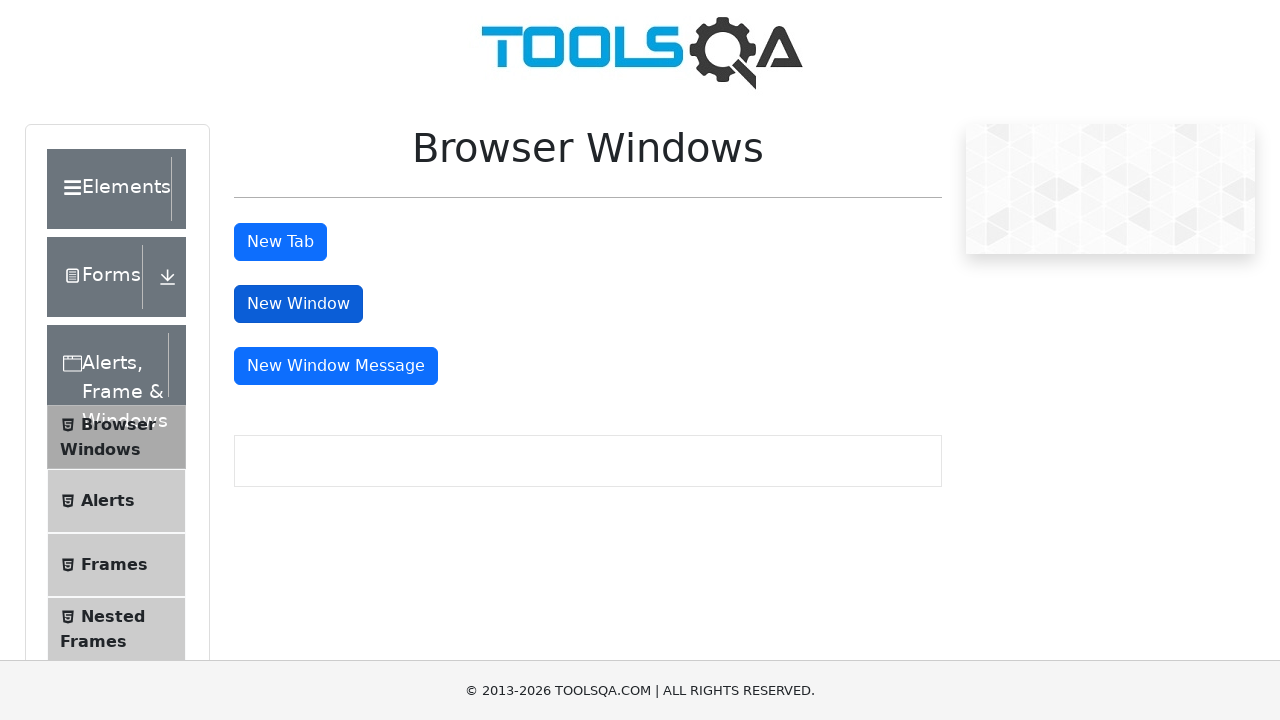

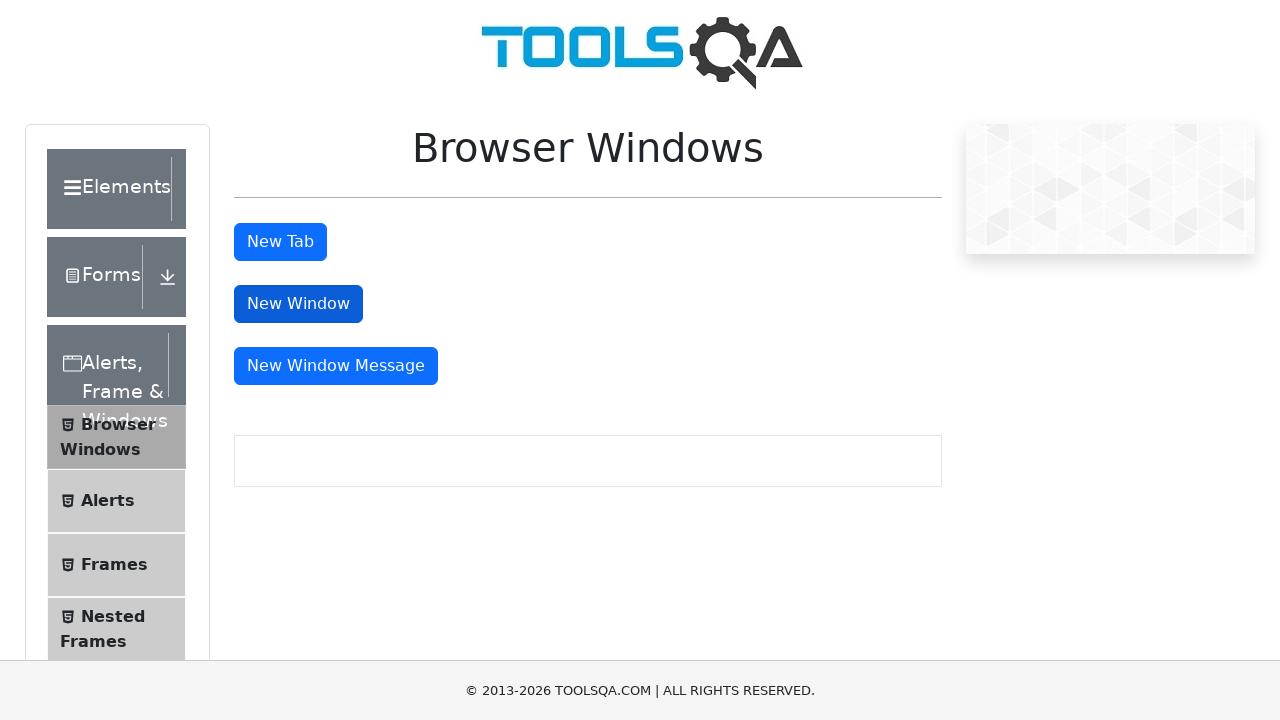